Navigates to a page, clicks a link with a mathematically calculated text value, then fills out a form with first name, last name, city, and country fields before submitting.

Starting URL: http://suninjuly.github.io/find_link_text

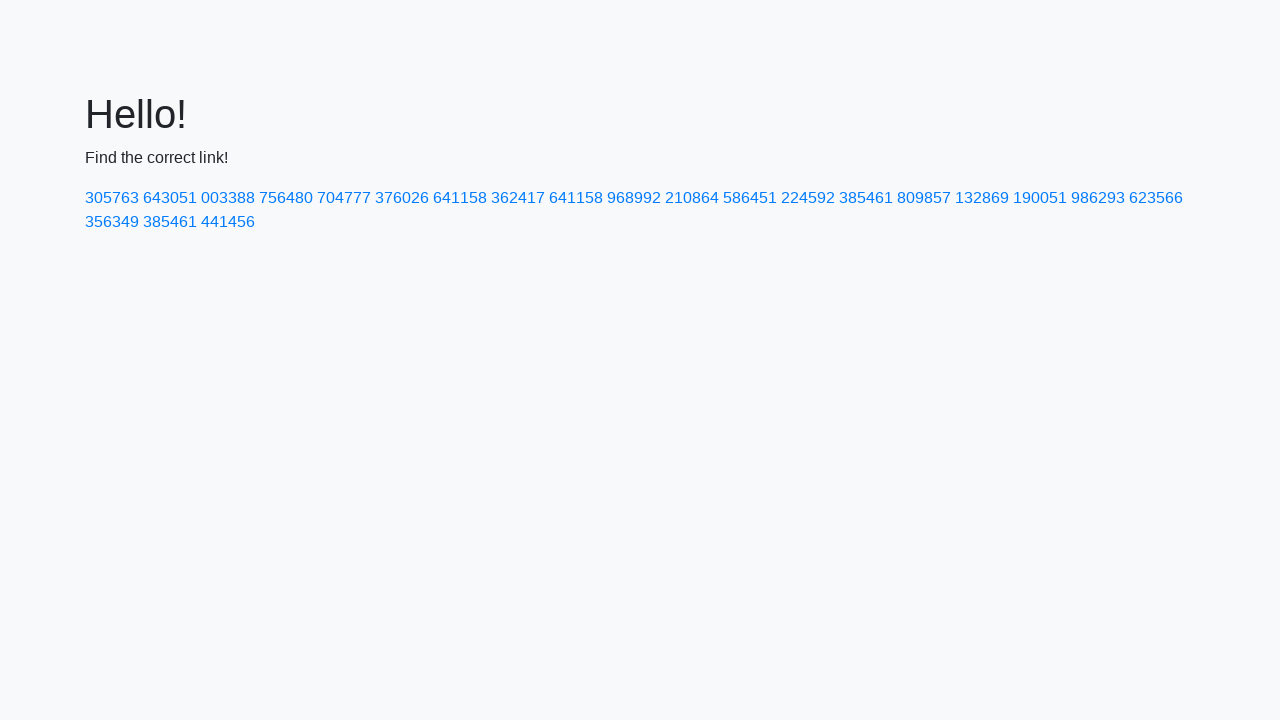

Calculated link text value using mathematical formula
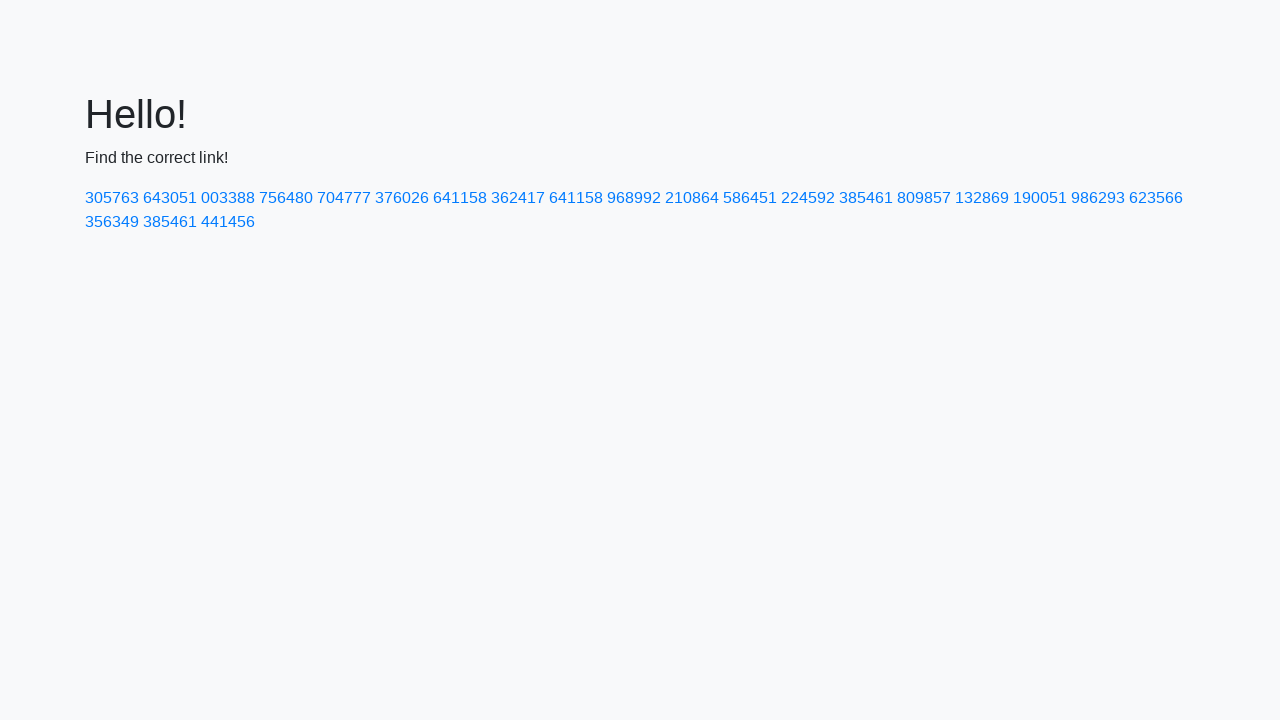

Clicked link with calculated text value '224592' at (808, 198) on text=224592
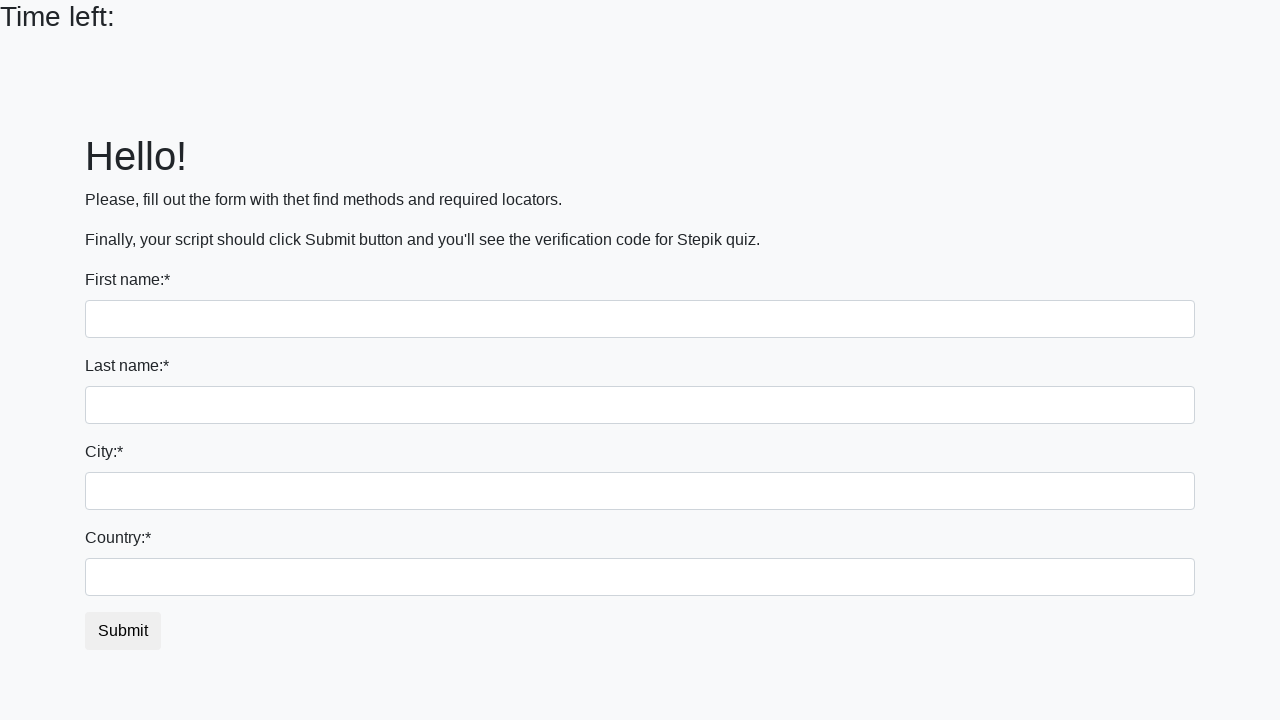

Filled first name field with 'Ivan' on input
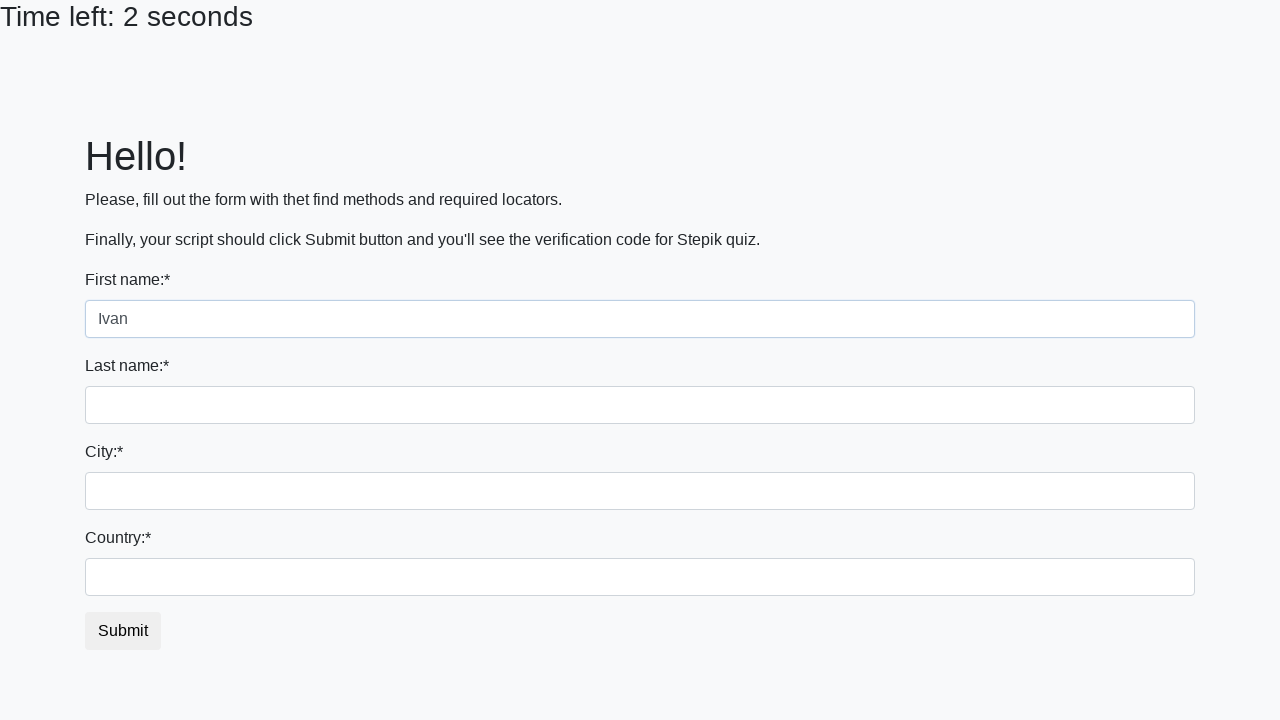

Filled last name field with 'Petrov' on input[name='last_name']
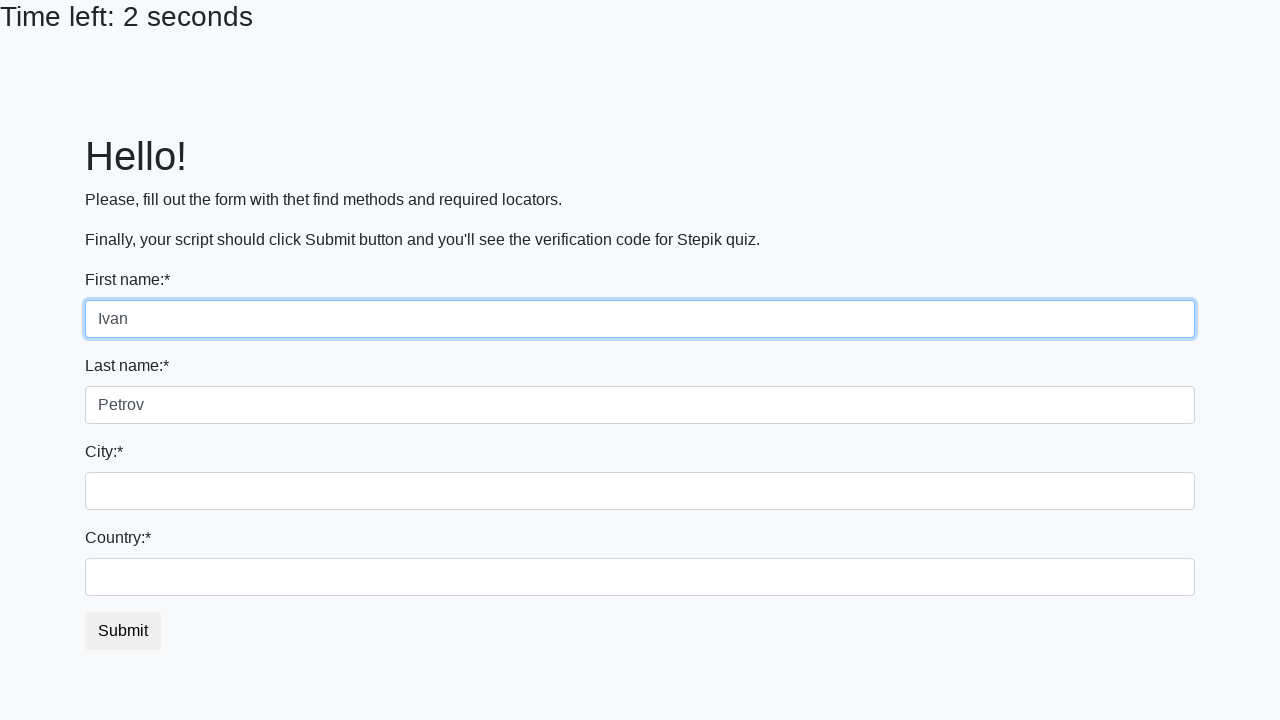

Filled city field with 'Smolensk' on .form-control.city
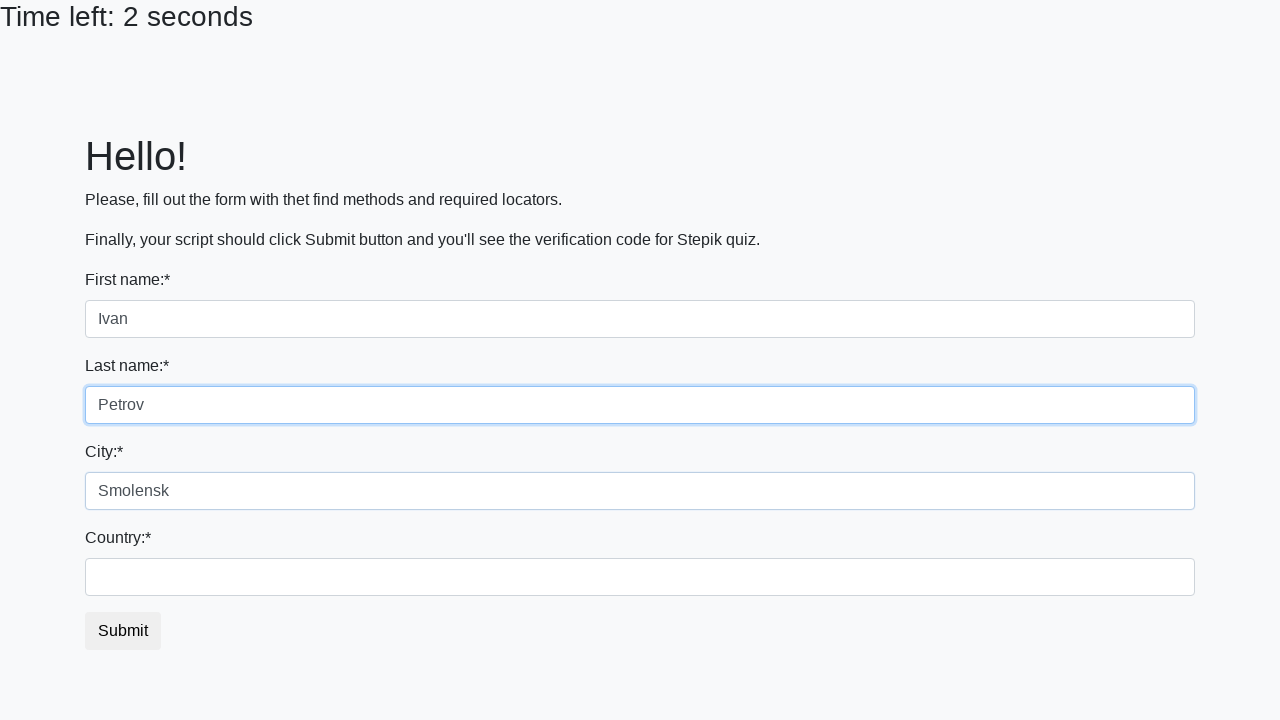

Filled country field with 'Russia' on #country
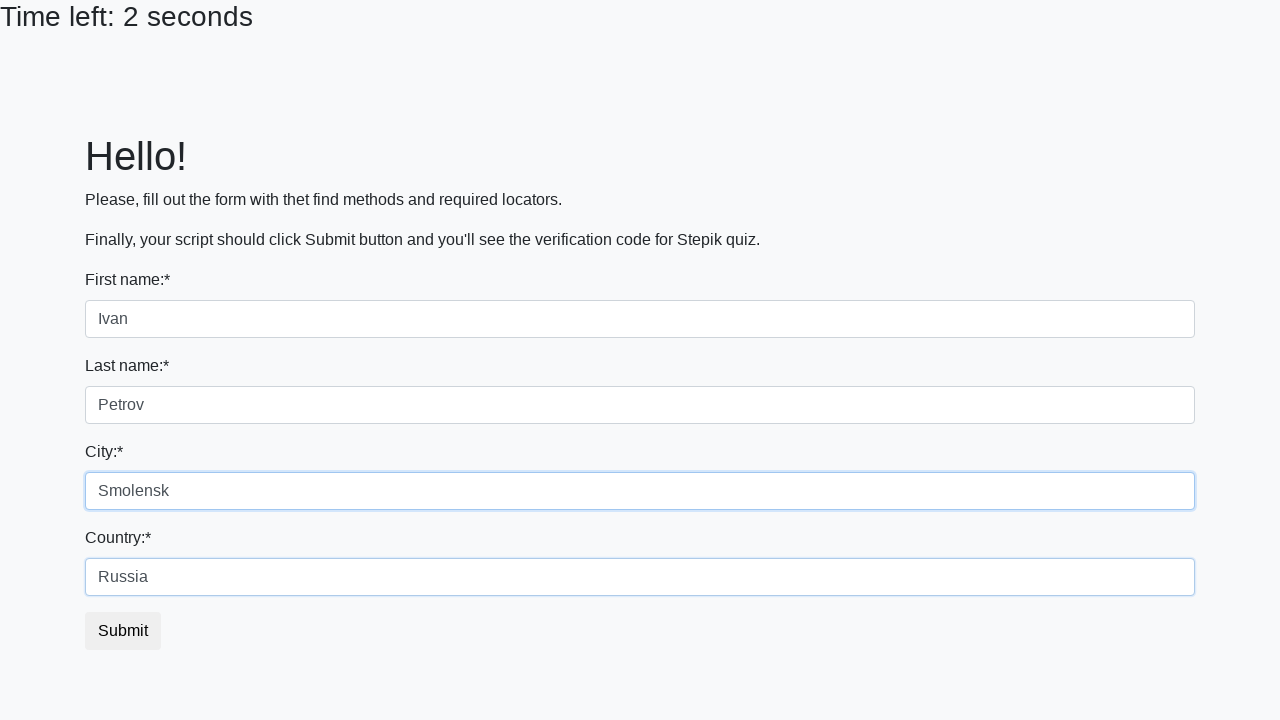

Clicked submit button to complete form submission at (123, 631) on button.btn
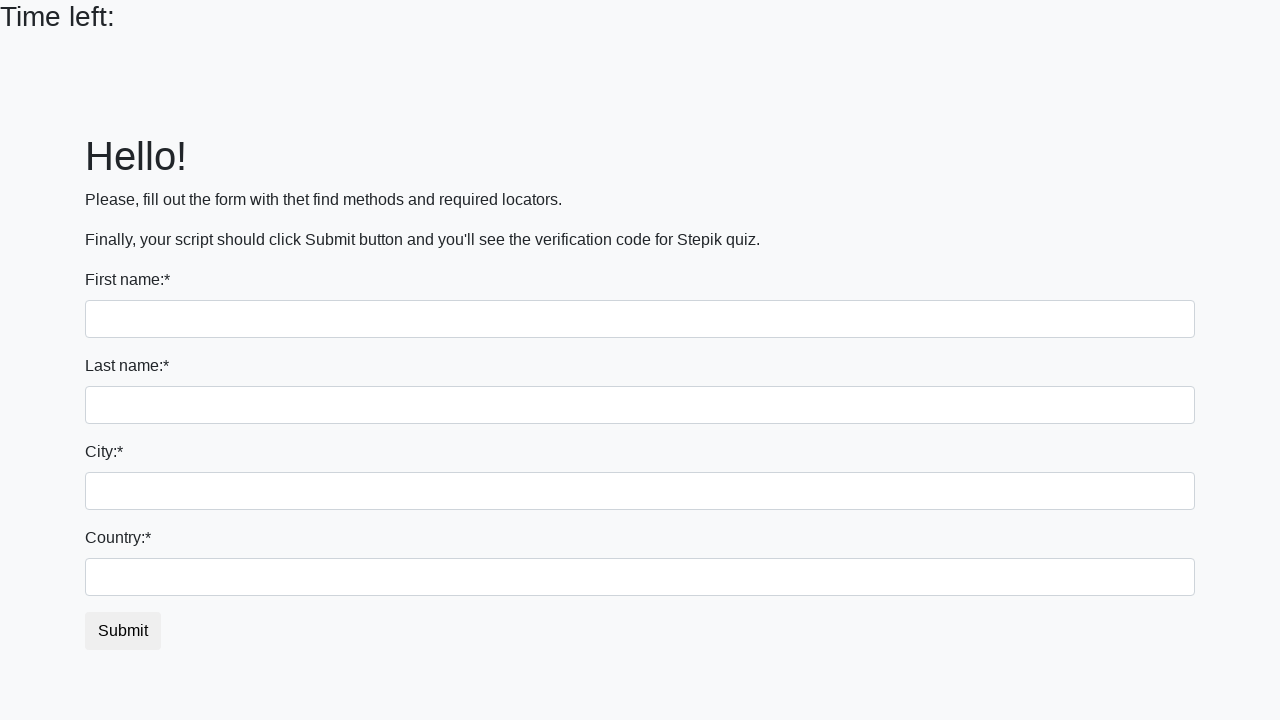

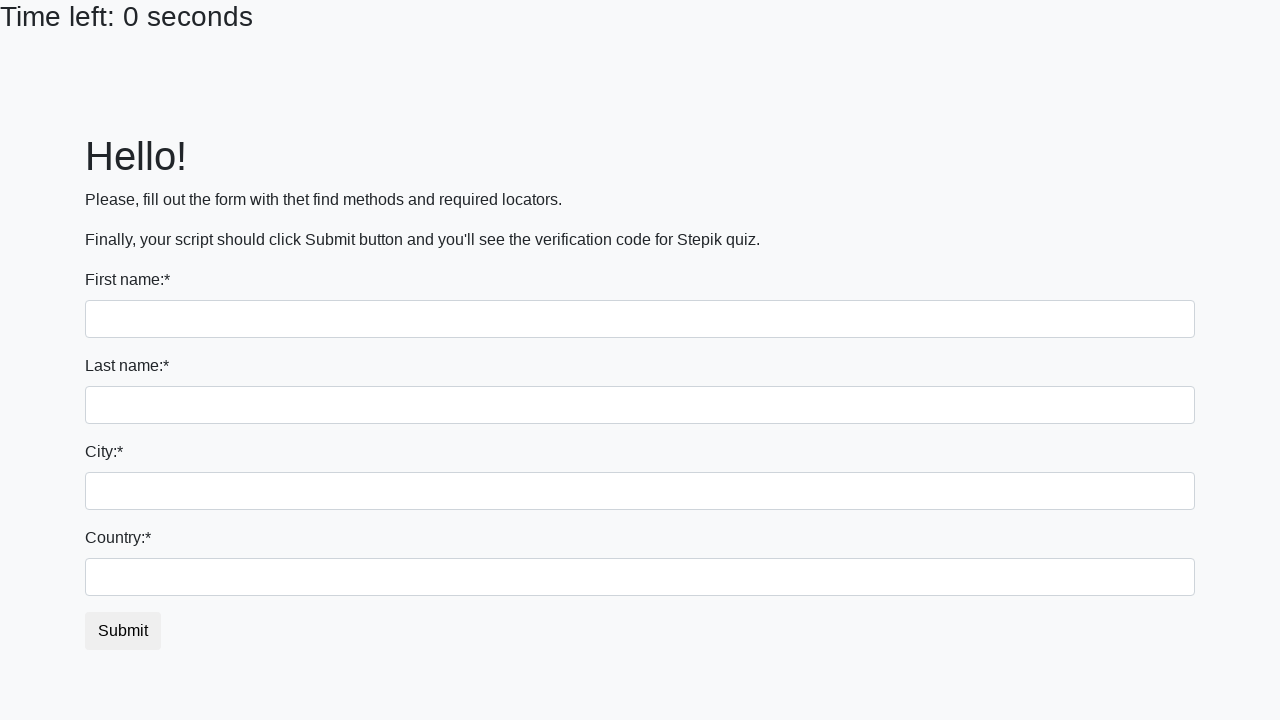